Tests the Top Lists feature by navigating to Top Rated Real and Top Esoteric submenus and verifying the pages load correctly

Starting URL: http://www.99-bottles-of-beer.net/

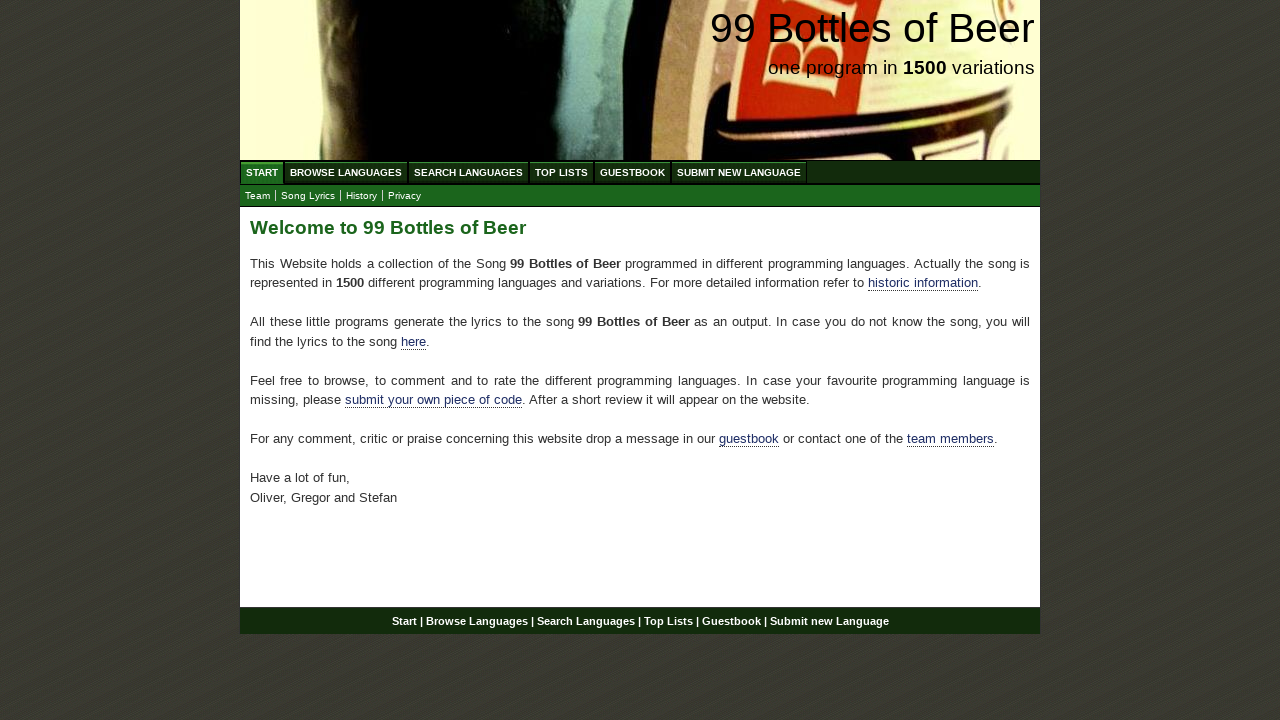

Clicked on Top Lists menu at (562, 172) on xpath=//ul[@id='menu']//a[@href='/toplist.html']
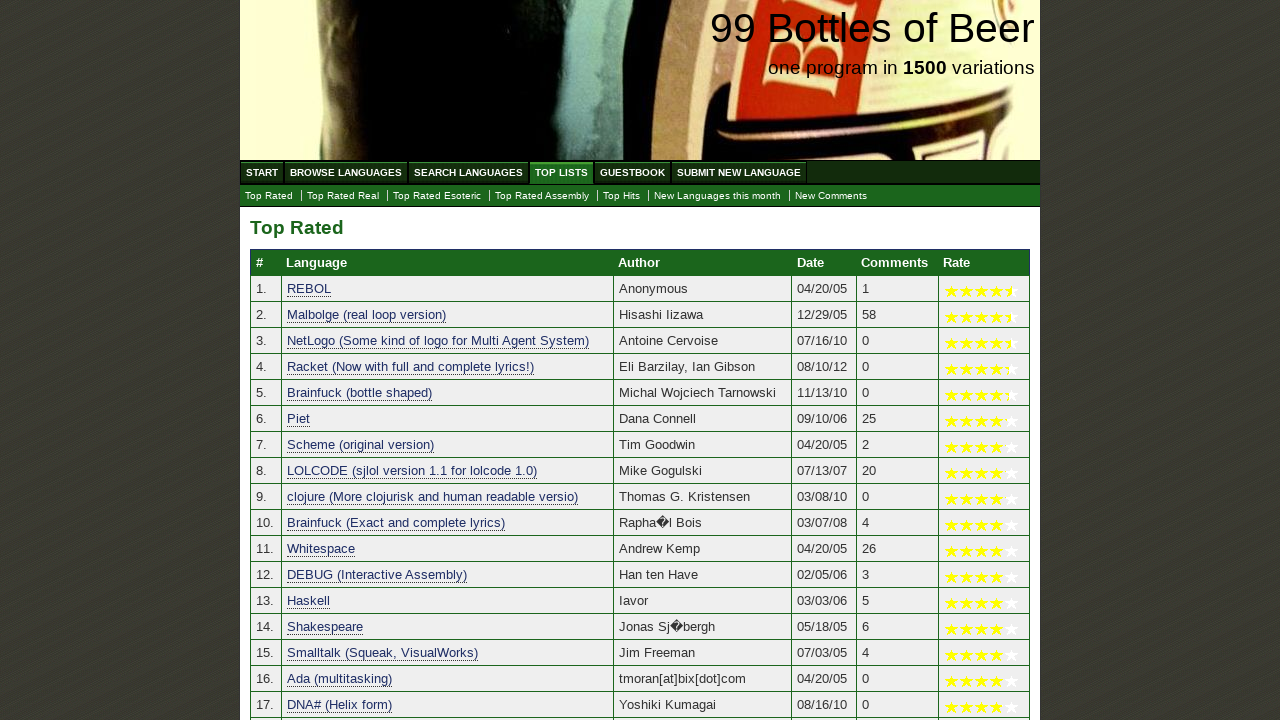

Clicked on Top Rated Real submenu at (343, 196) on xpath=//ul[@id='submenu']//a[@href='./toplist_real.html']
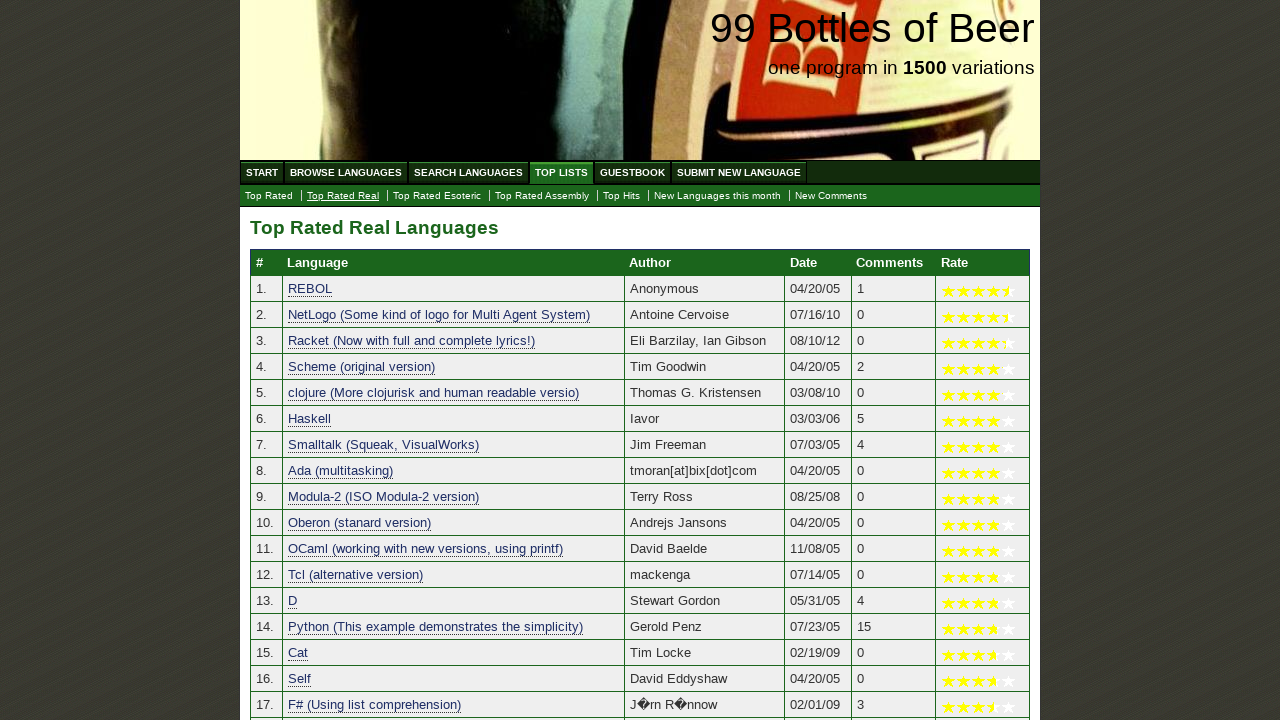

Top Rated Real language list loaded
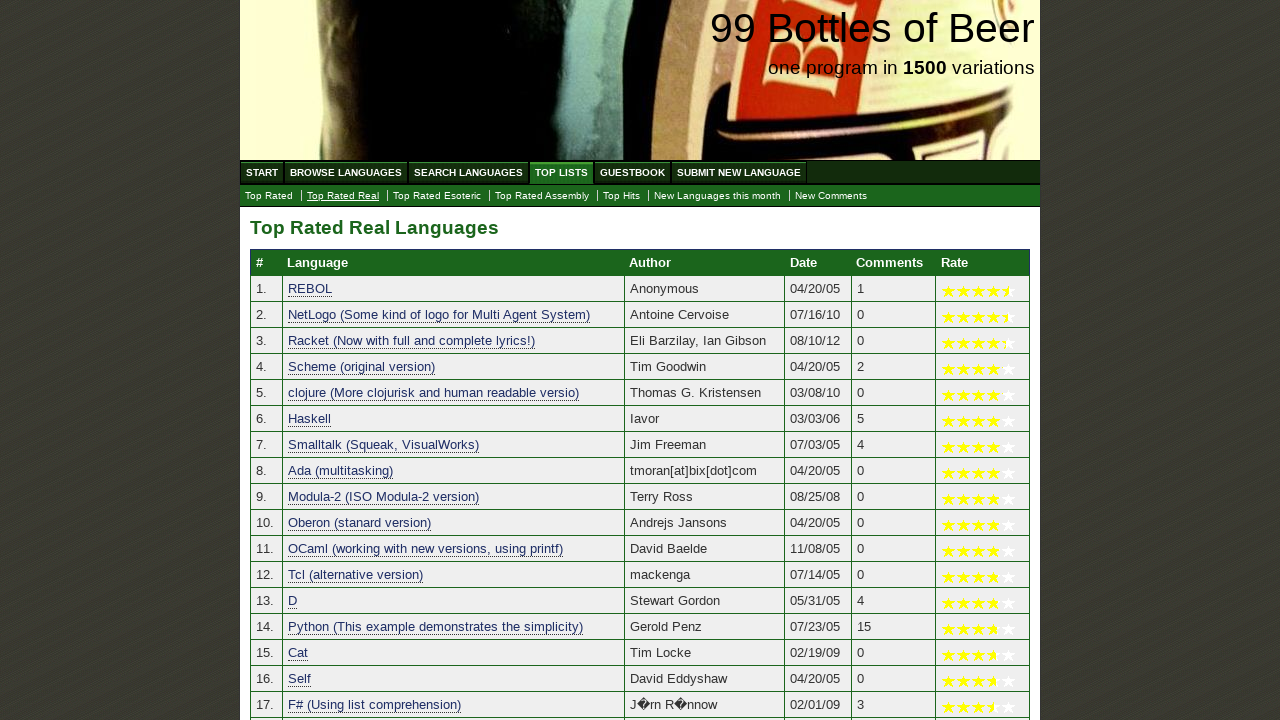

Clicked on Top Esoteric submenu at (437, 196) on xpath=//ul[@id='submenu']//a[@href='./toplist_esoteric.html']
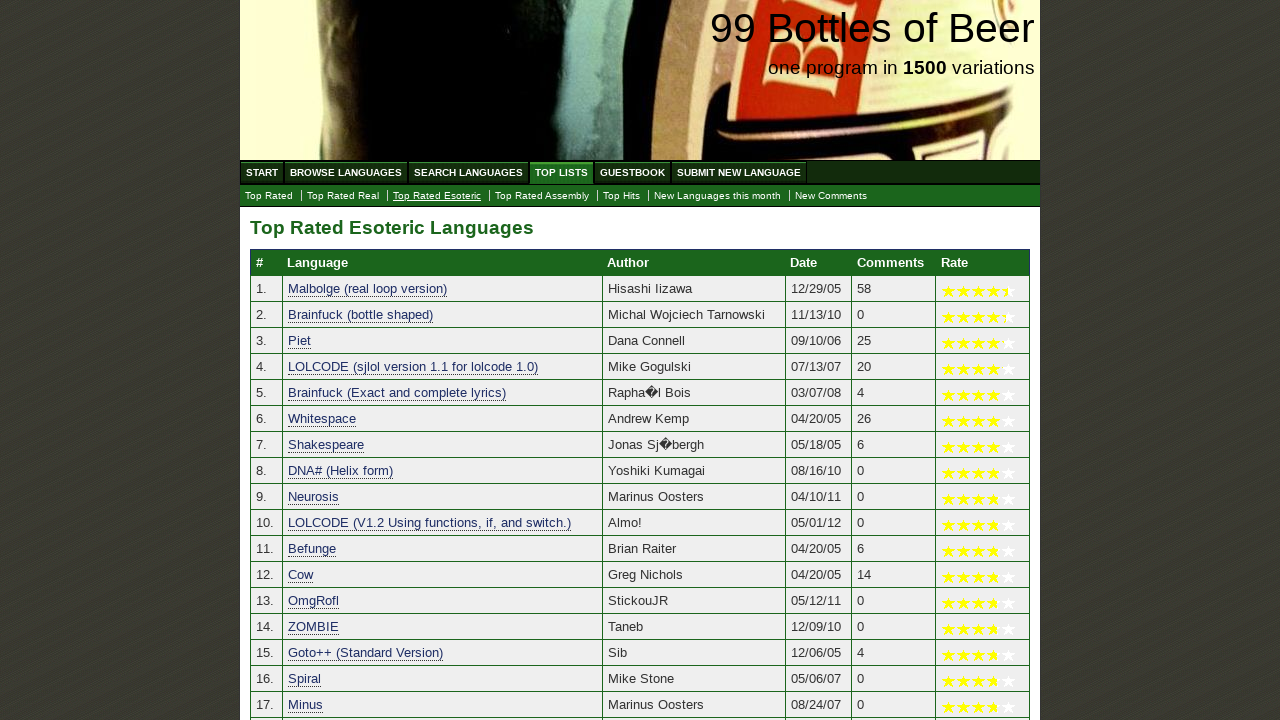

Top Esoteric language list loaded
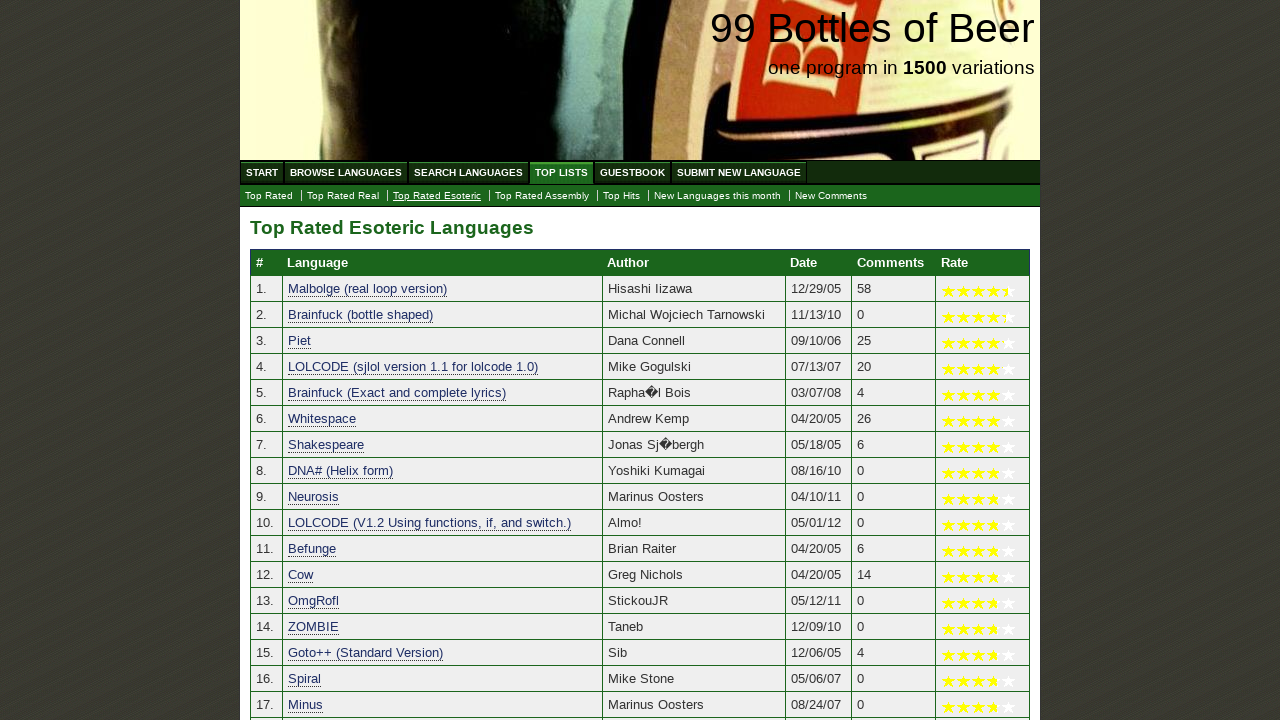

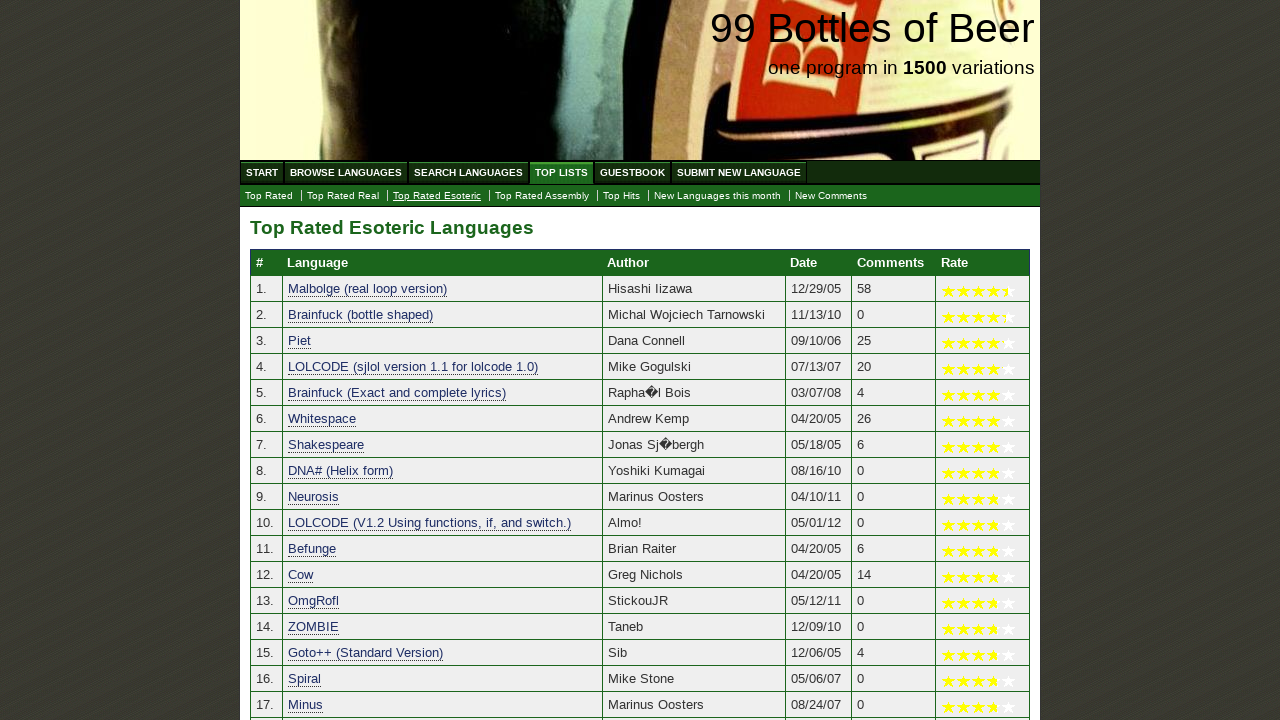